Navigates to the Menu widget page in the Widgets section.

Starting URL: https://demoqa.com/

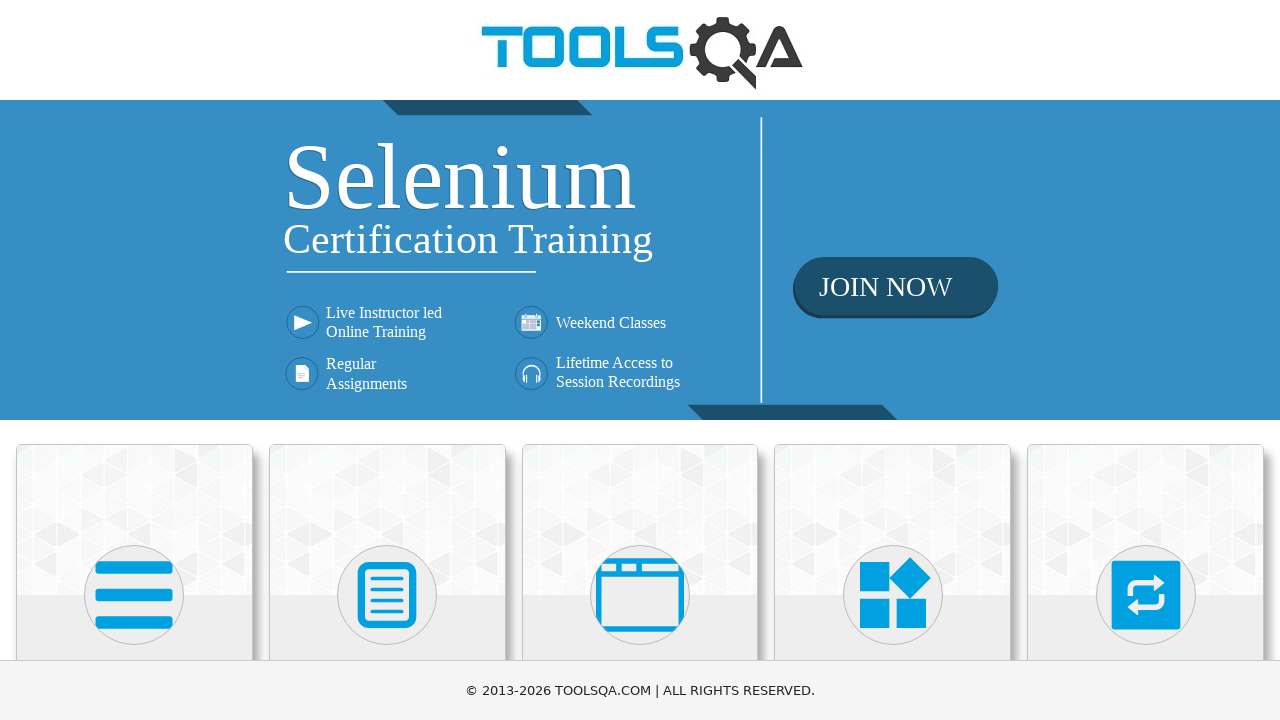

Clicked on Widgets category at (893, 360) on xpath=//h5[contains(text(),'Widgets')]
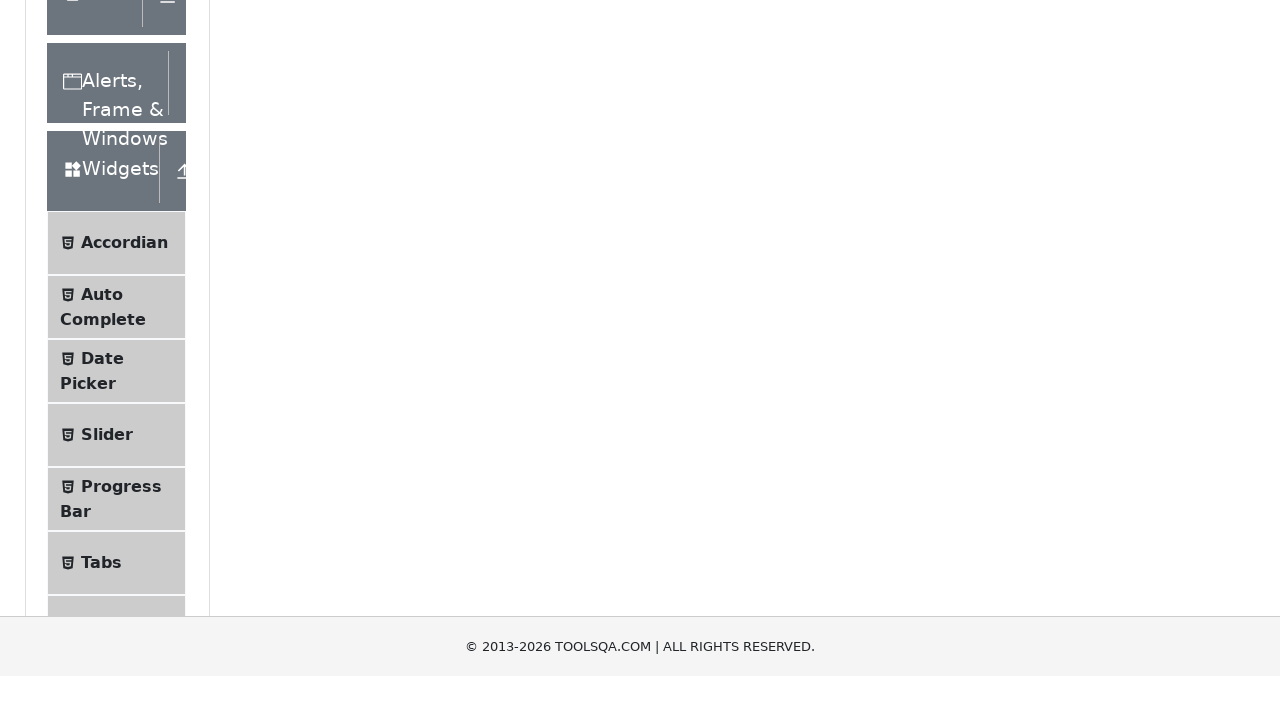

Clicked on Menu menu item to navigate to Menu widget page at (105, 361) on xpath=//span[@class='text' and contains(text(),'Menu')]
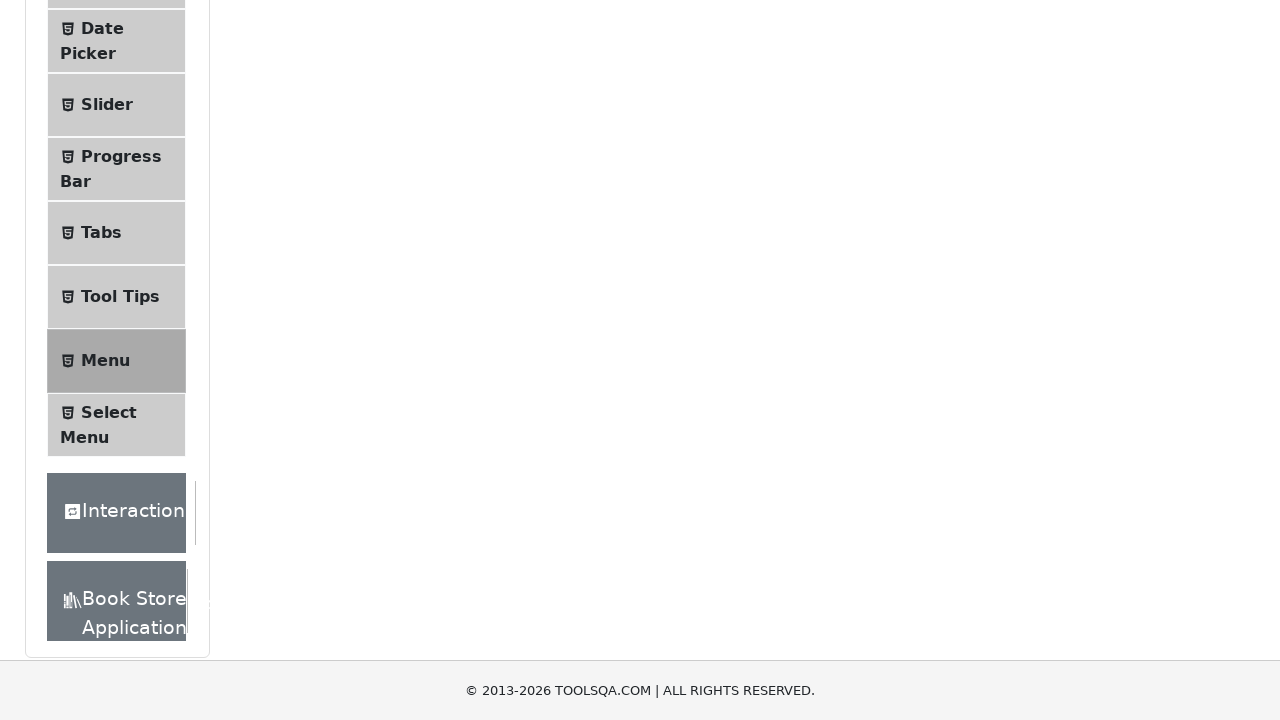

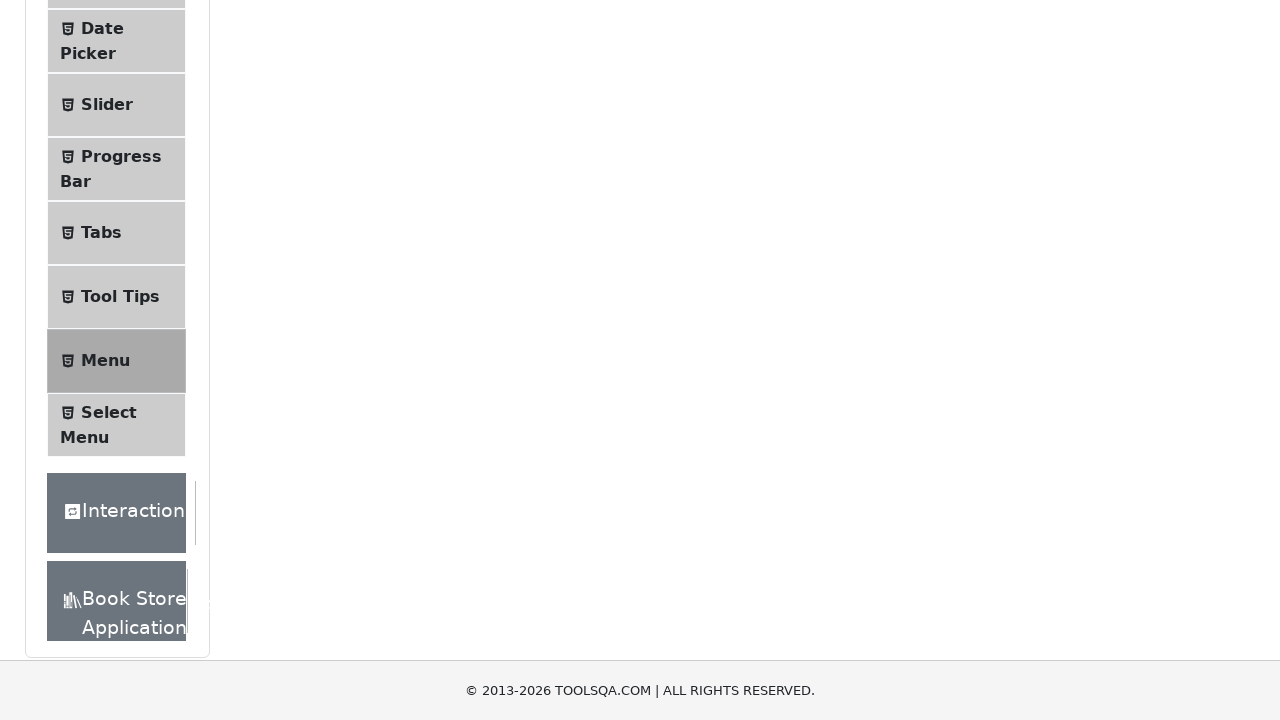